Tests login form submission by entering username and password credentials and verifying the confirmation message

Starting URL: https://v1.training-support.net/selenium/login-form

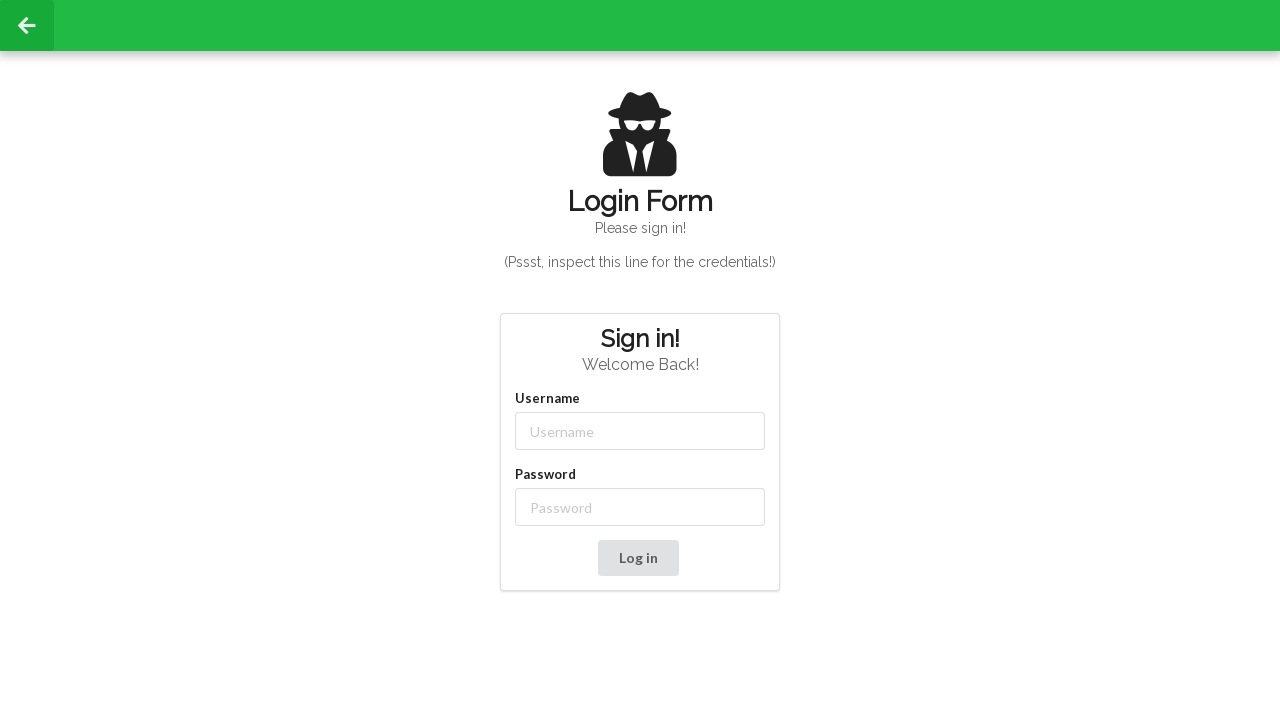

Filled username field with 'admin' on input[name='Username']
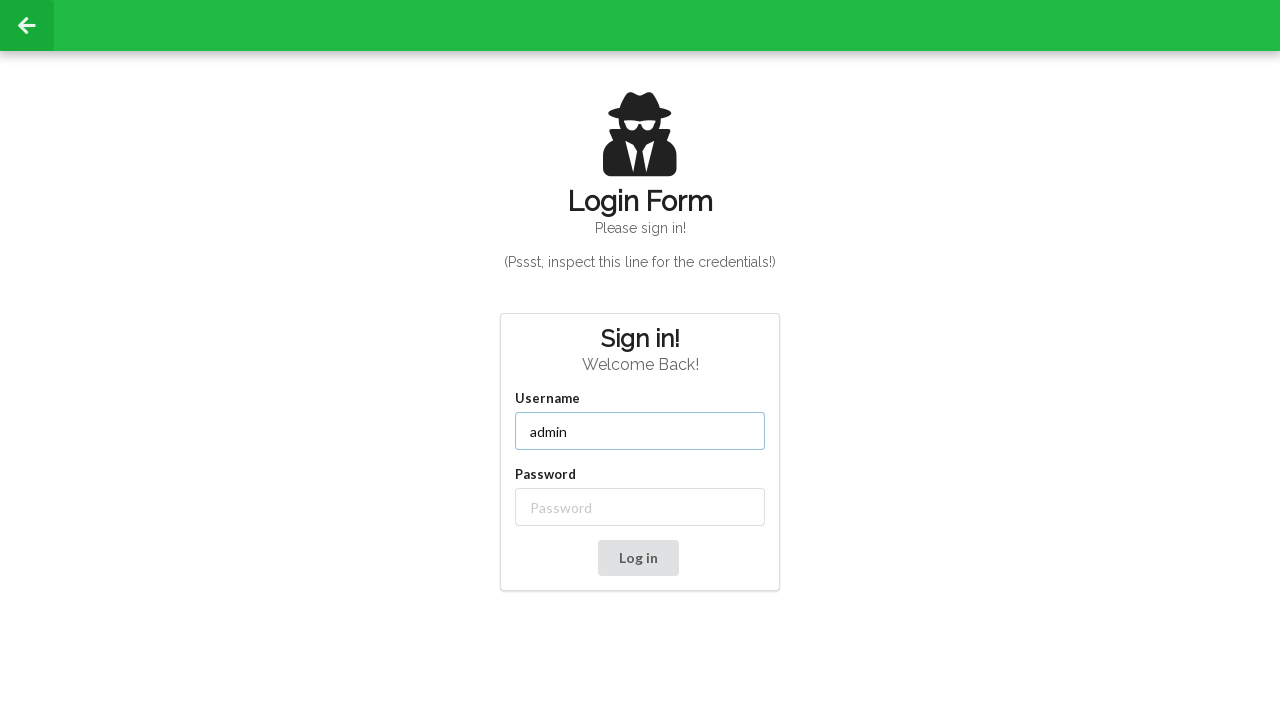

Filled password field with 'password123' on input[name='Password']
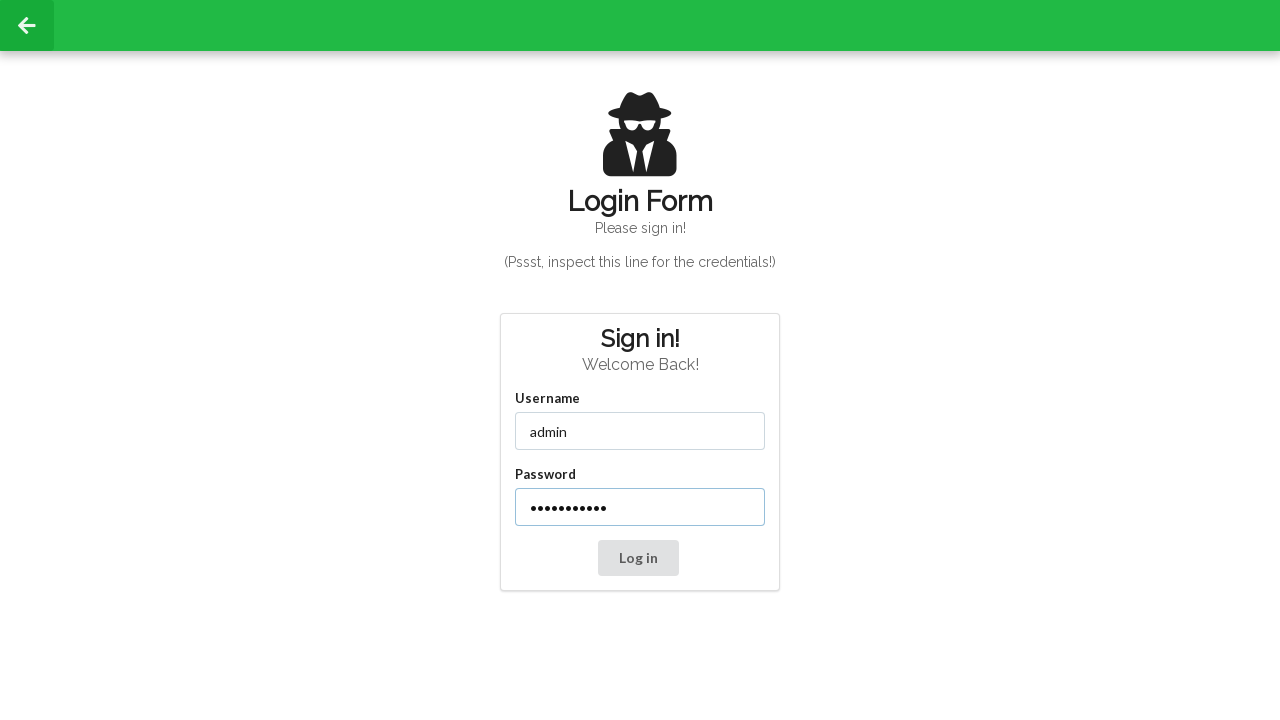

Clicked login button to submit credentials at (638, 558) on button.ui.button[type='submit']
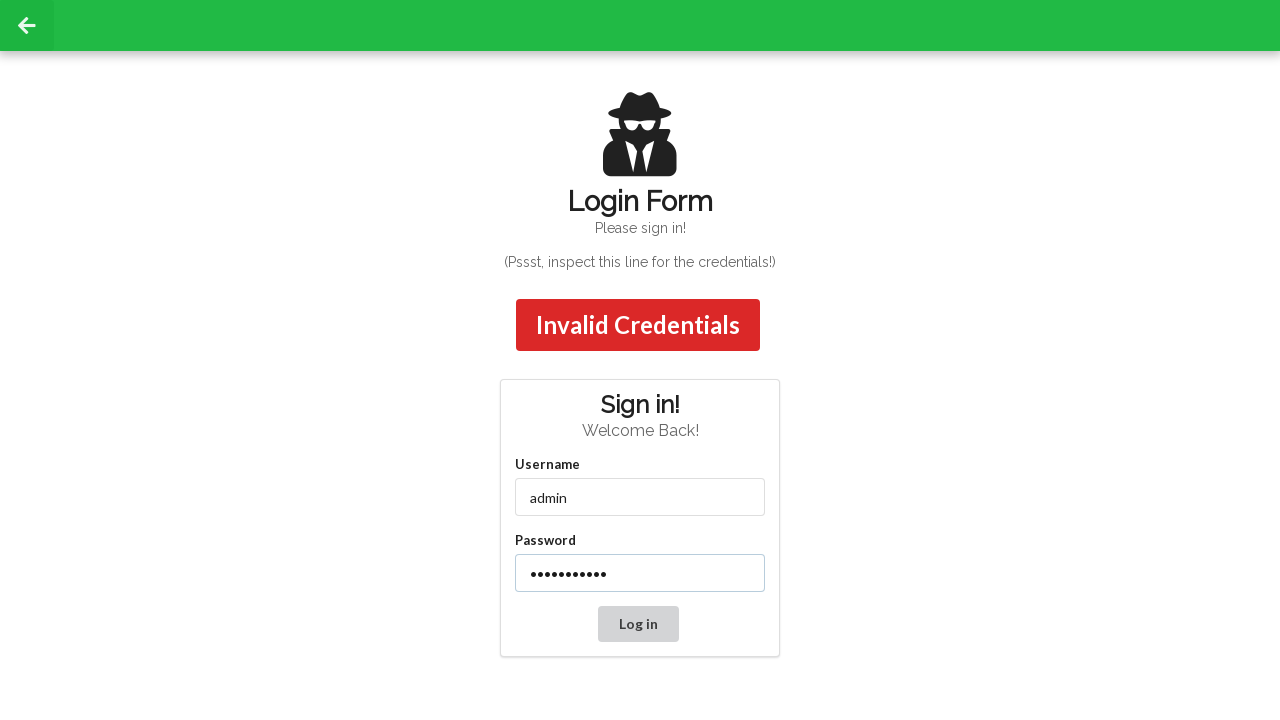

Confirmation message appeared after successful login
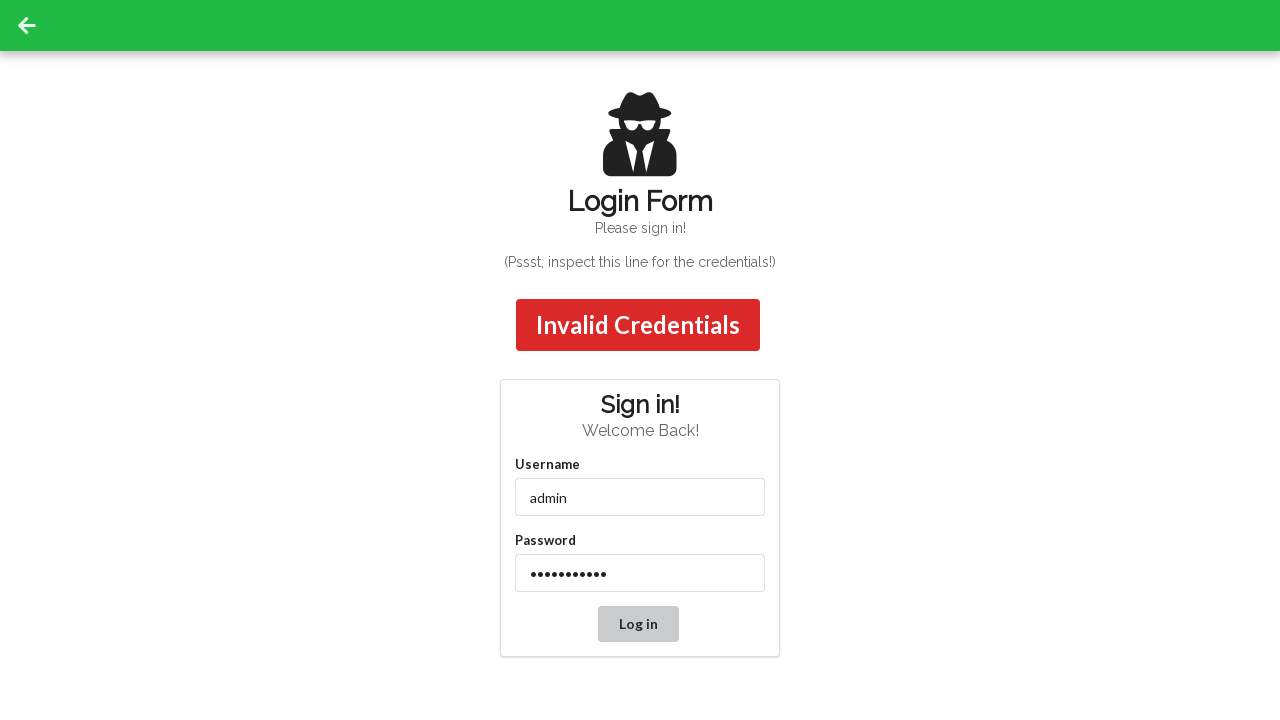

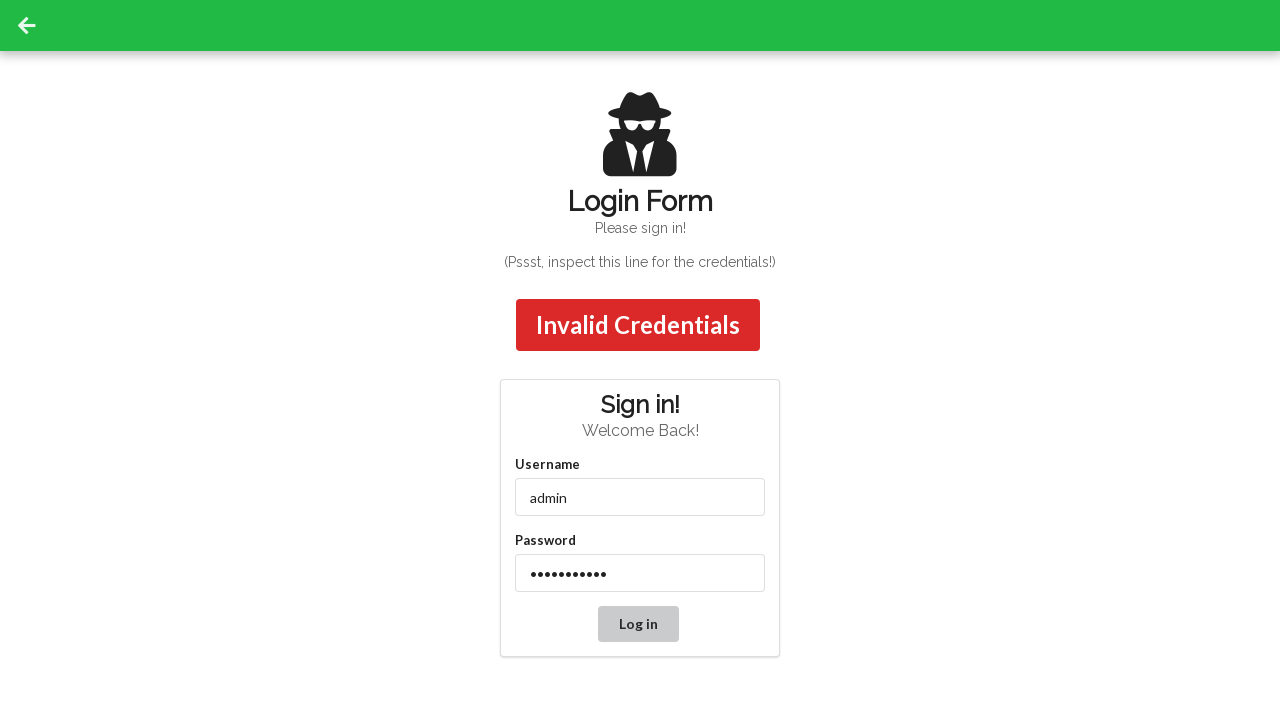